Tests drag and drop functionality on jQuery UI's droppable demo page by dragging an element and dropping it onto a target drop zone within an iframe.

Starting URL: https://jqueryui.com/droppable/

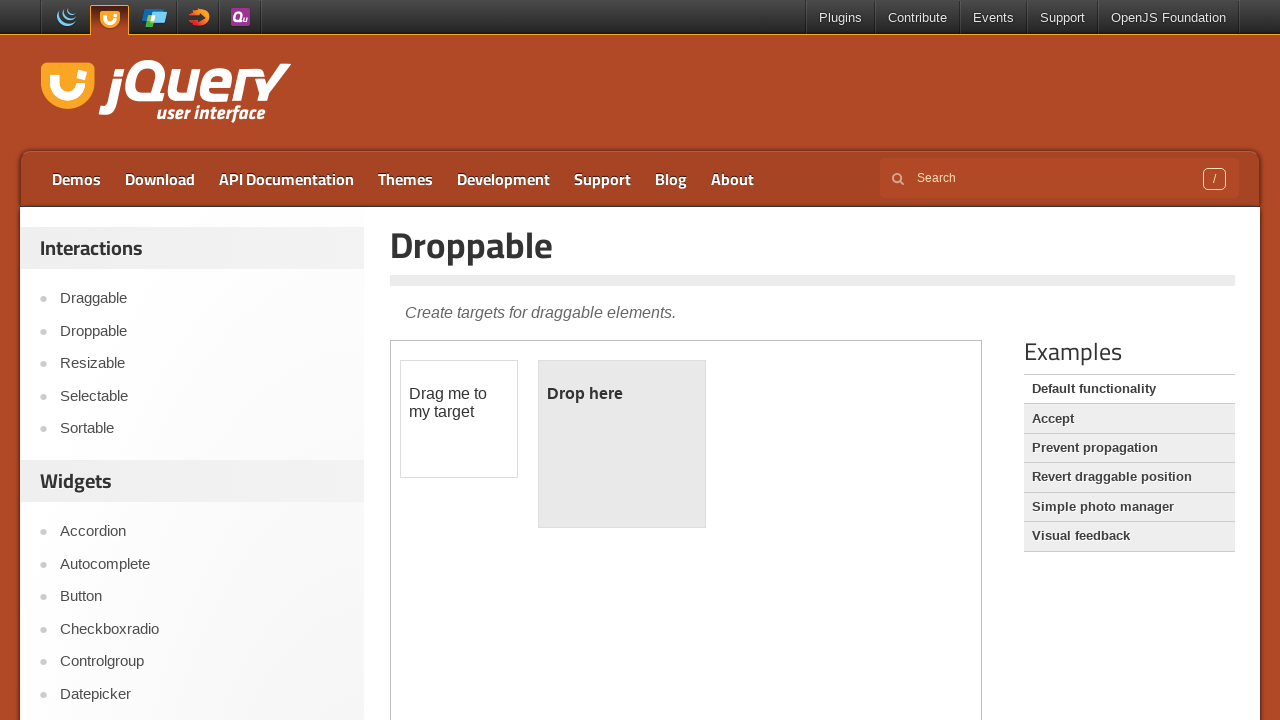

Located the demo iframe containing drag/drop elements
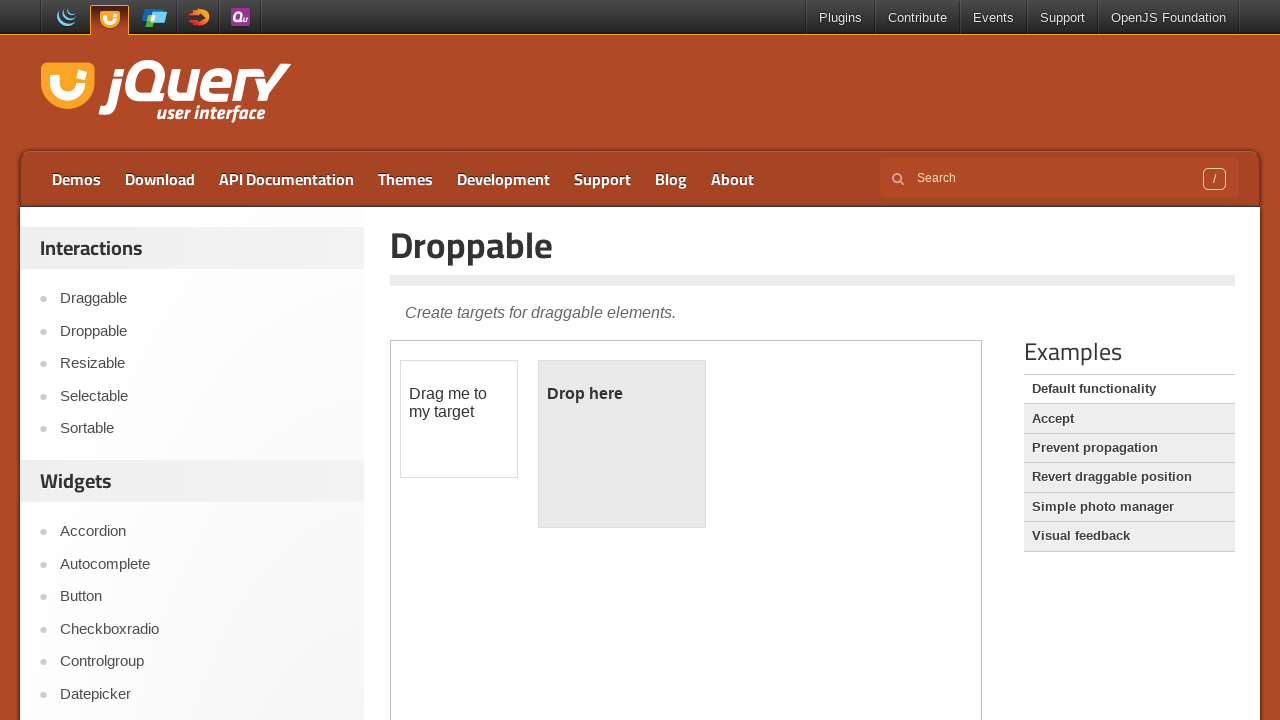

Located the draggable element within iframe
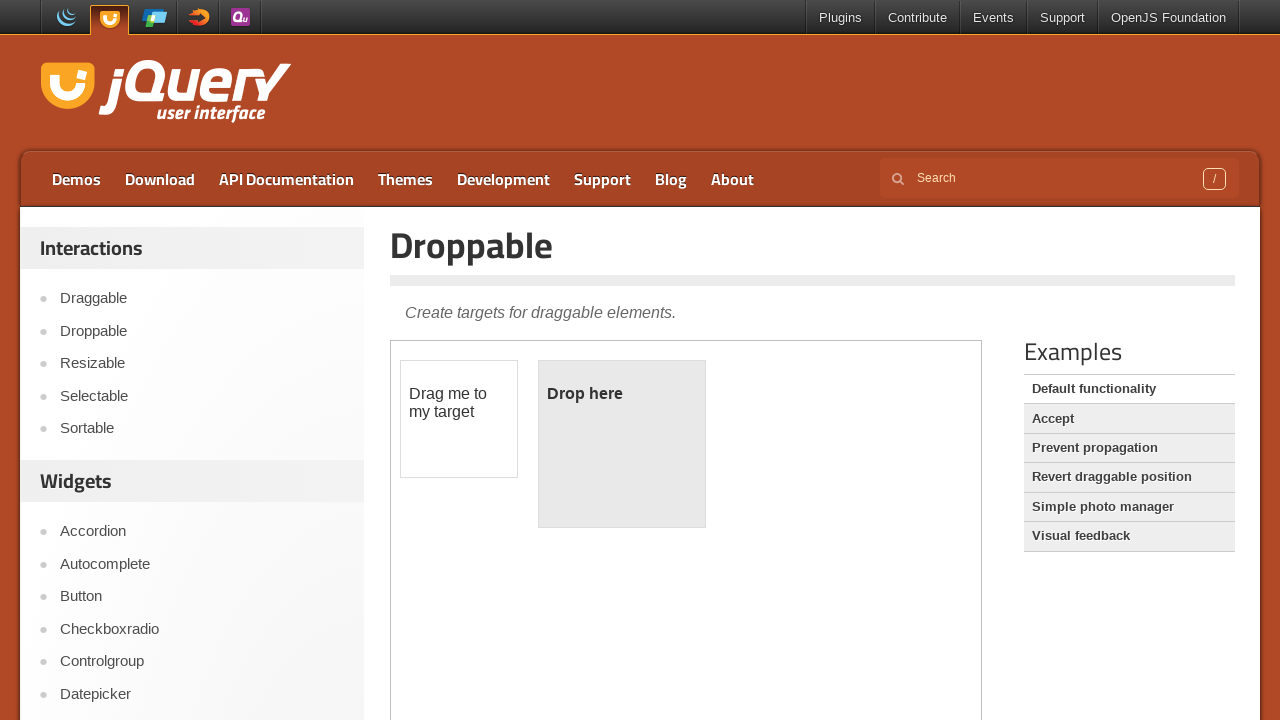

Located the droppable target element within iframe
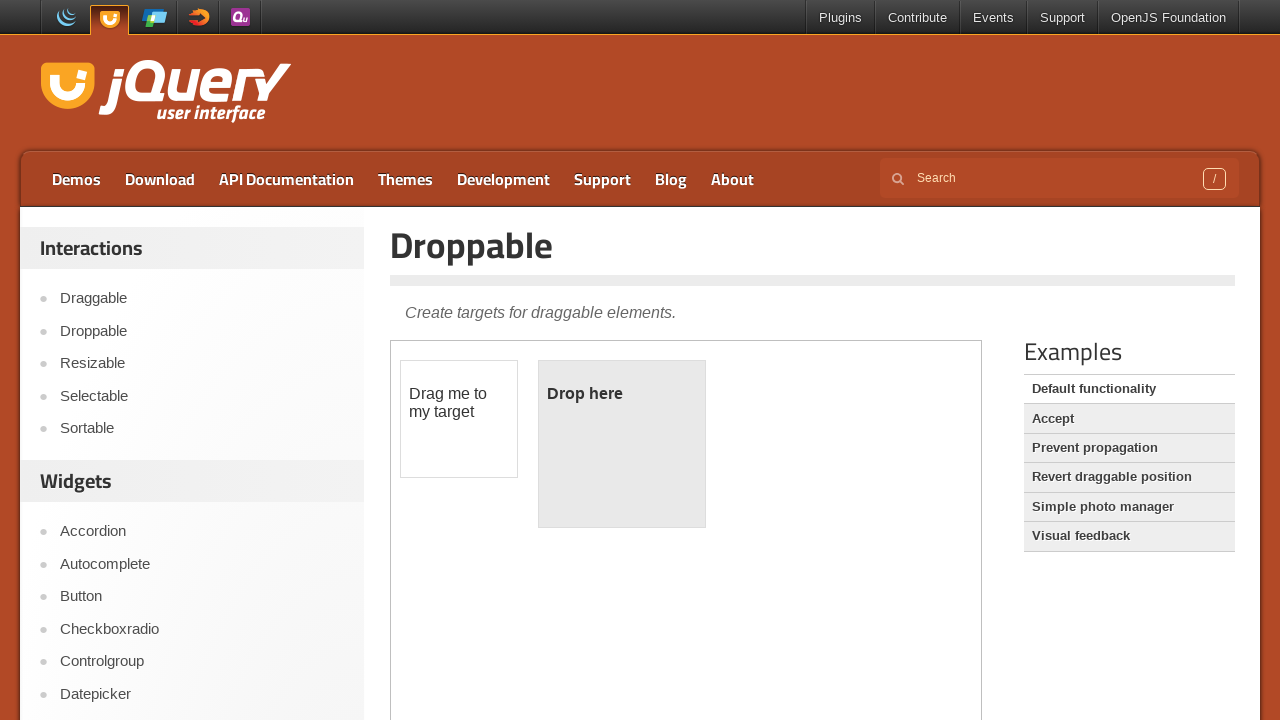

Dragged draggable element and dropped it onto droppable target at (622, 444)
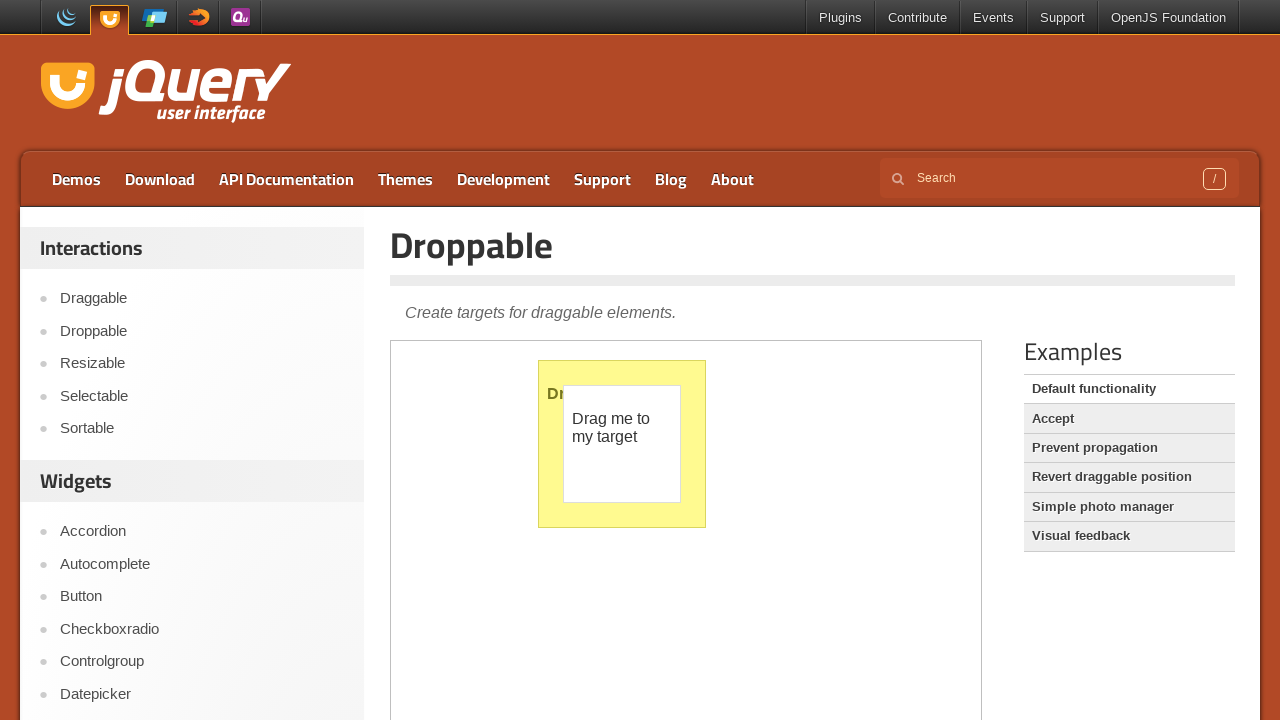

Confirmed drop completed - droppable element now highlighted
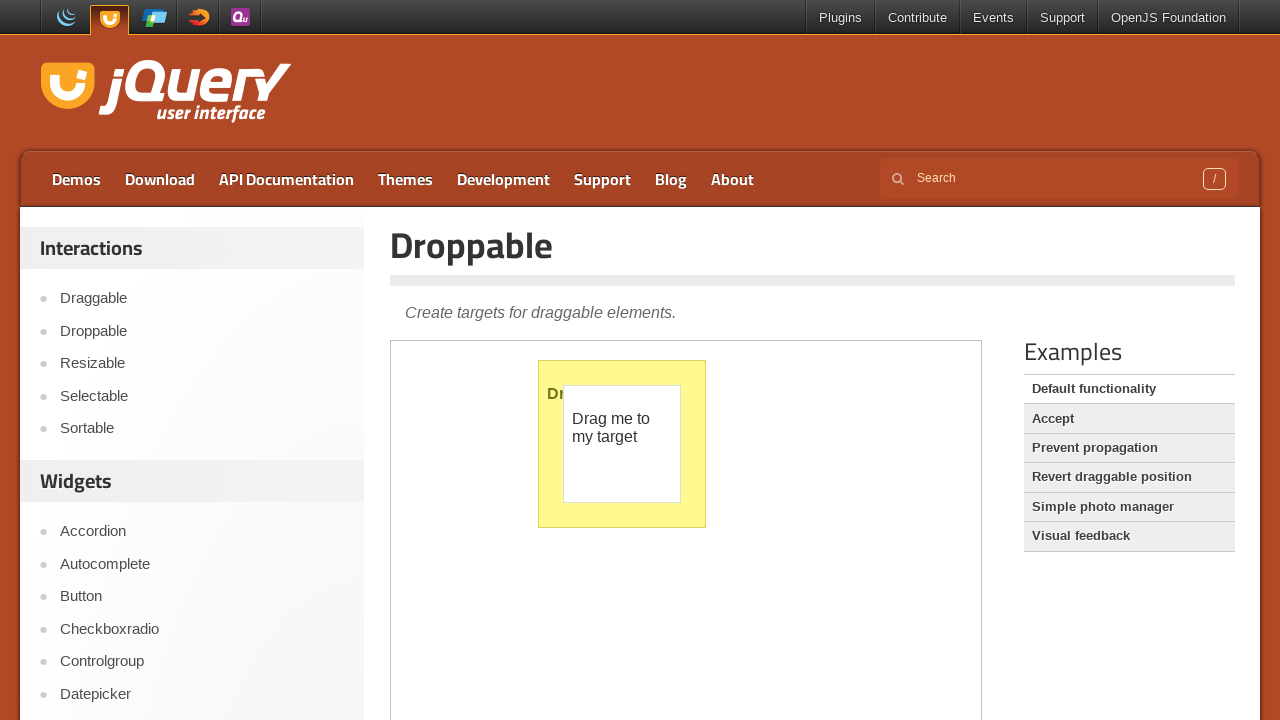

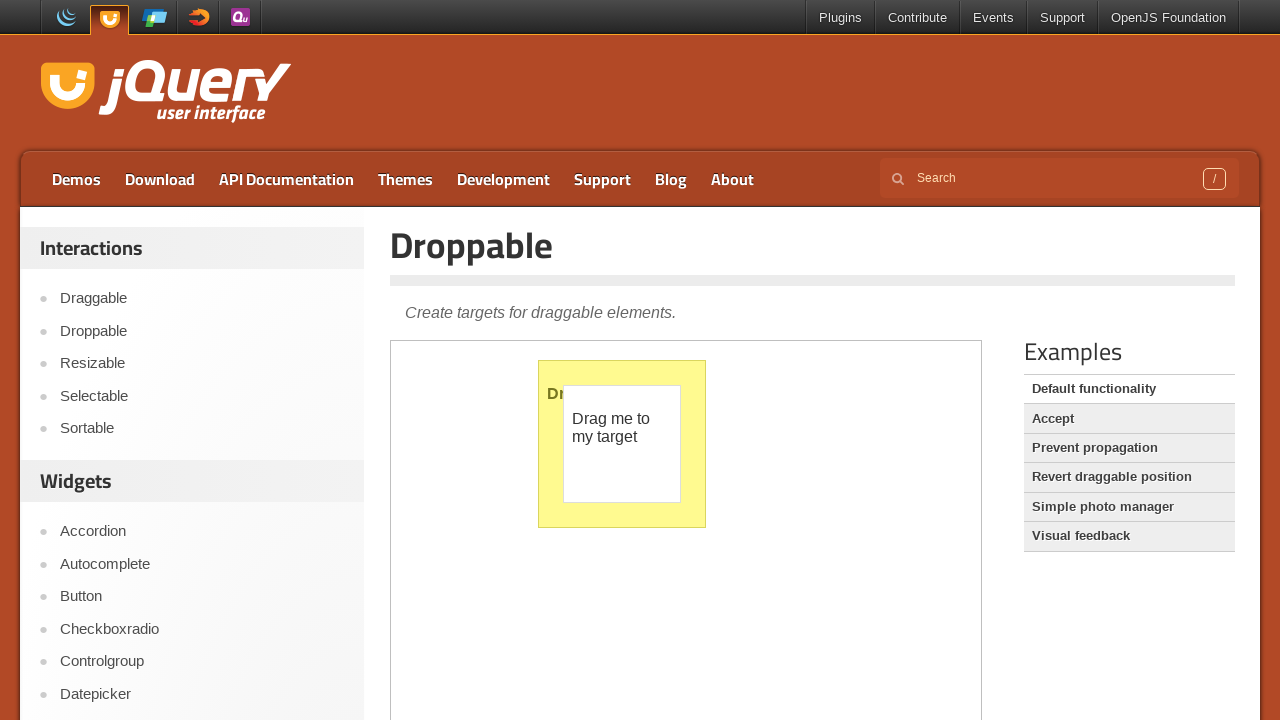